Tests pressing the TAB key using keyboard actions and verifies the page displays the correct key press result.

Starting URL: http://the-internet.herokuapp.com/key_presses

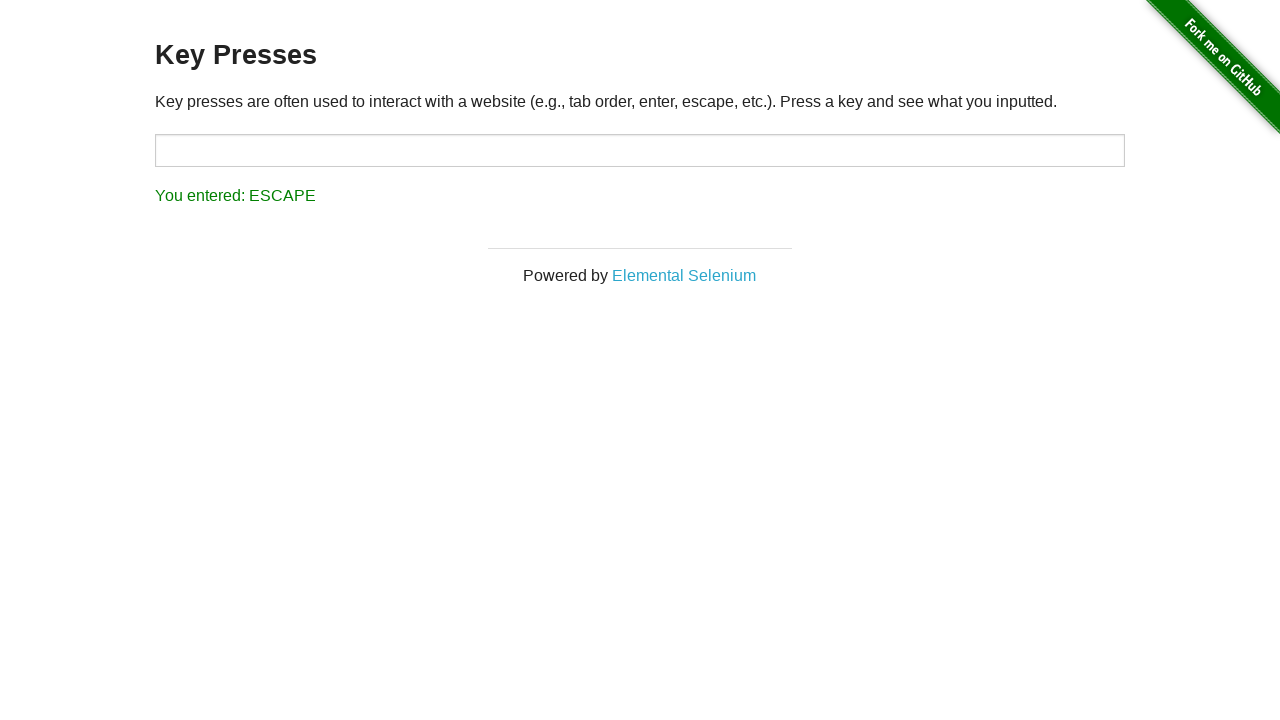

Pressed TAB key on the page
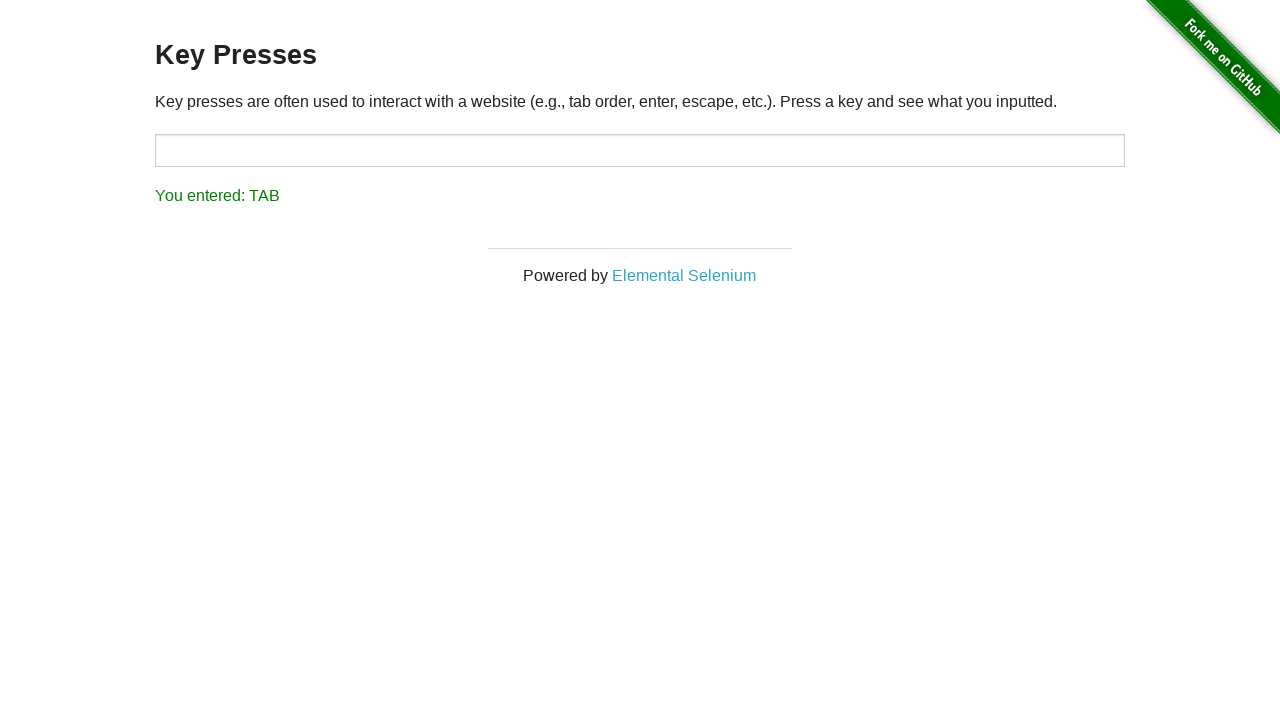

Retrieved result text from page
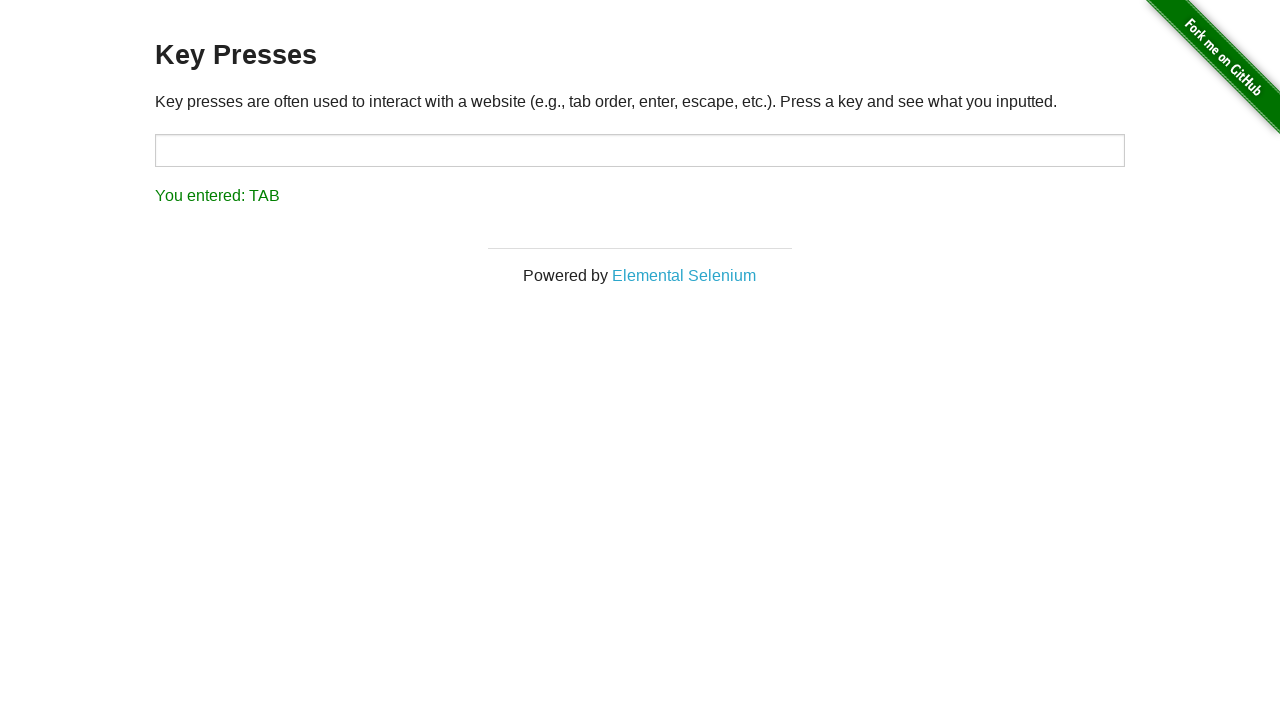

Verified result text equals 'You entered: TAB'
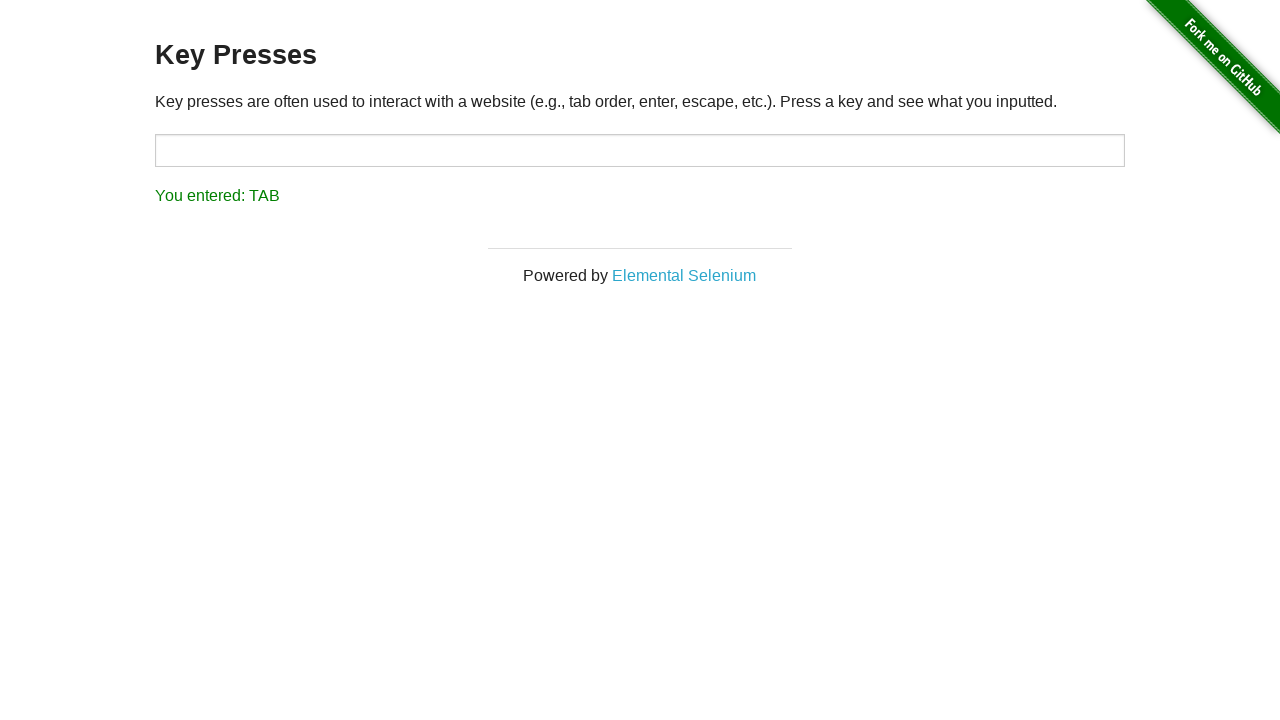

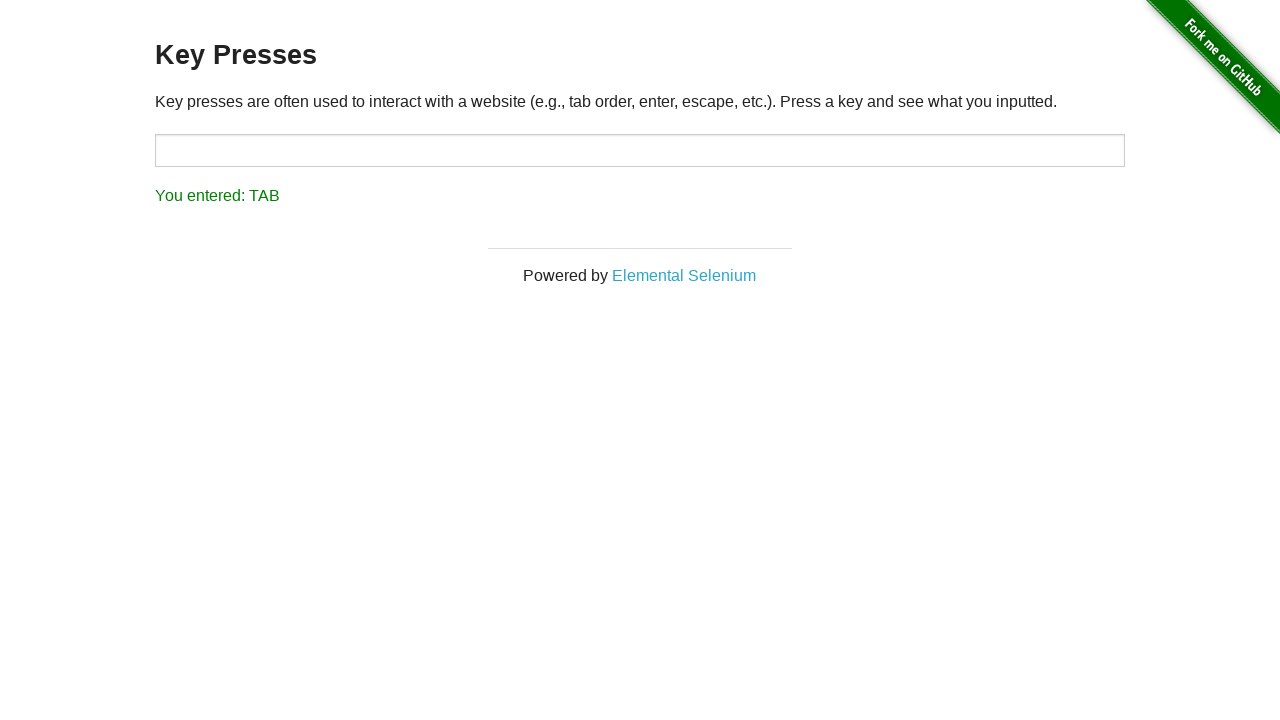